Tests accepting a JavaScript alert by clicking a button, accepting the alert, and verifying the result message displays "You successfully clicked an alert"

Starting URL: https://testcenter.techproeducation.com/index.php?page=javascript-alerts

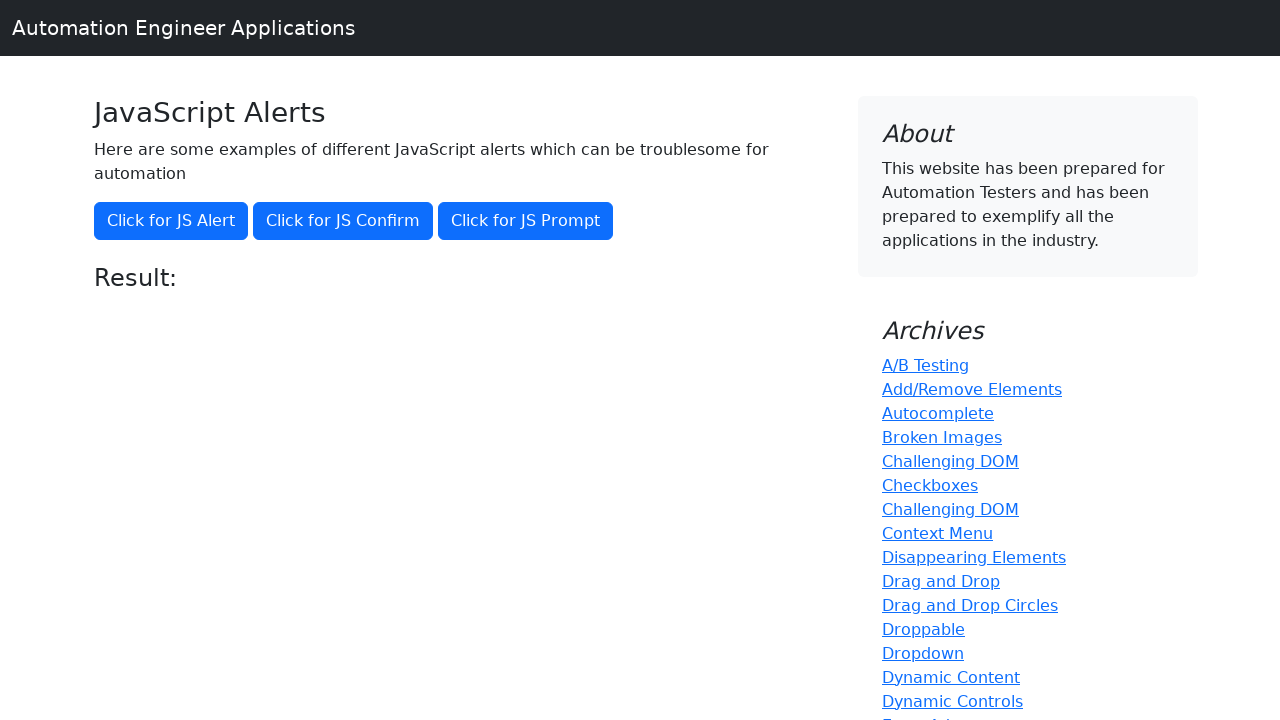

Clicked the 'Click for JS Alert' button to trigger JavaScript alert at (171, 221) on xpath=//*[text()='Click for JS Alert']
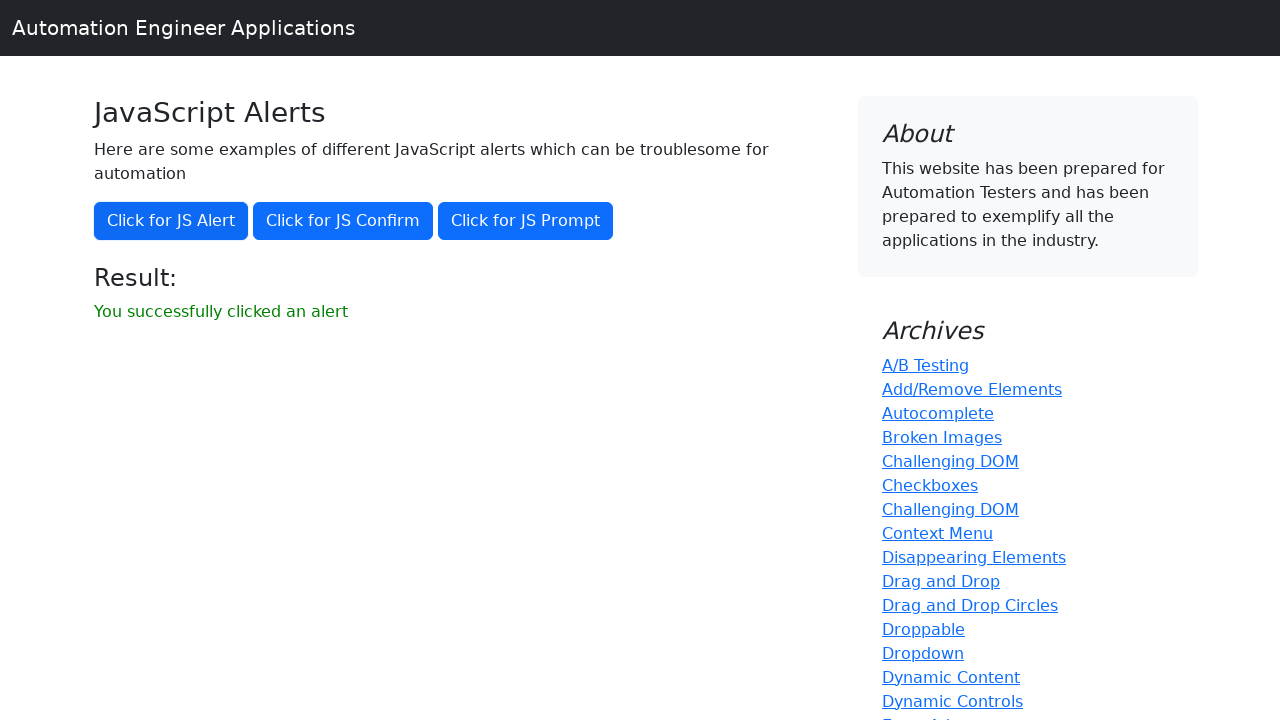

Set up dialog handler to accept alerts
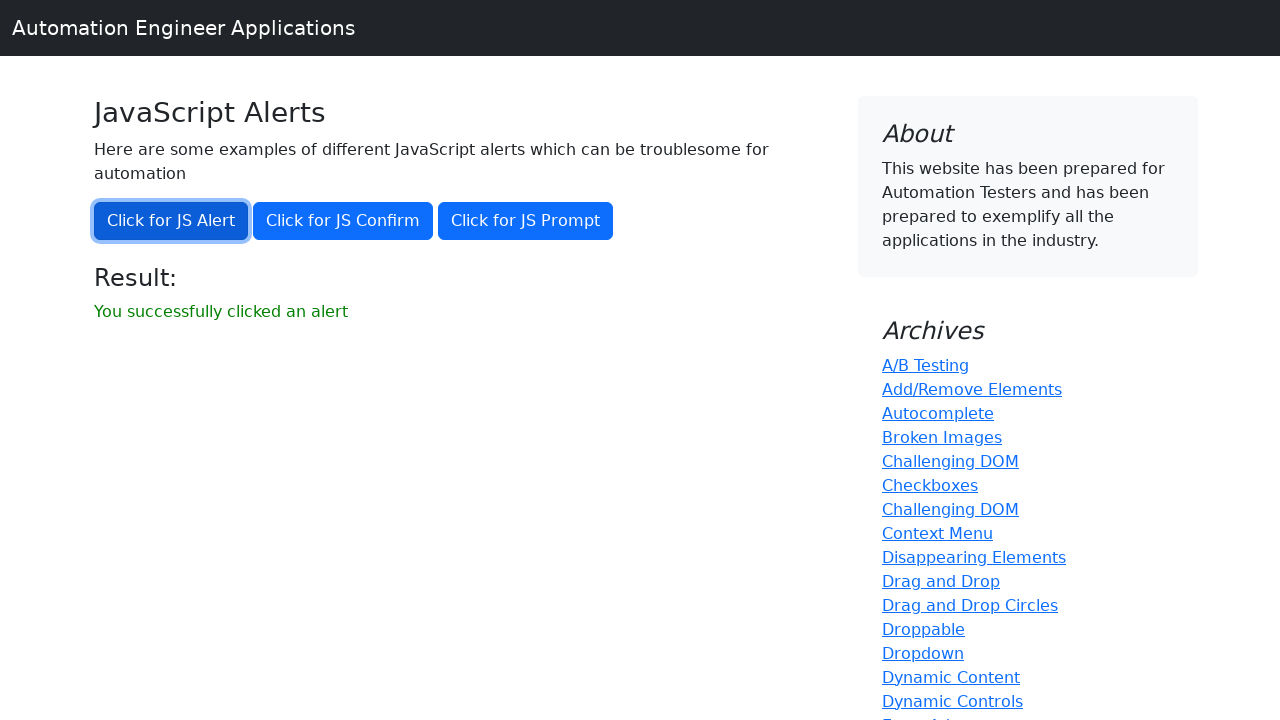

Clicked the 'Click for JS Alert' button again to trigger and accept the alert at (171, 221) on xpath=//*[text()='Click for JS Alert']
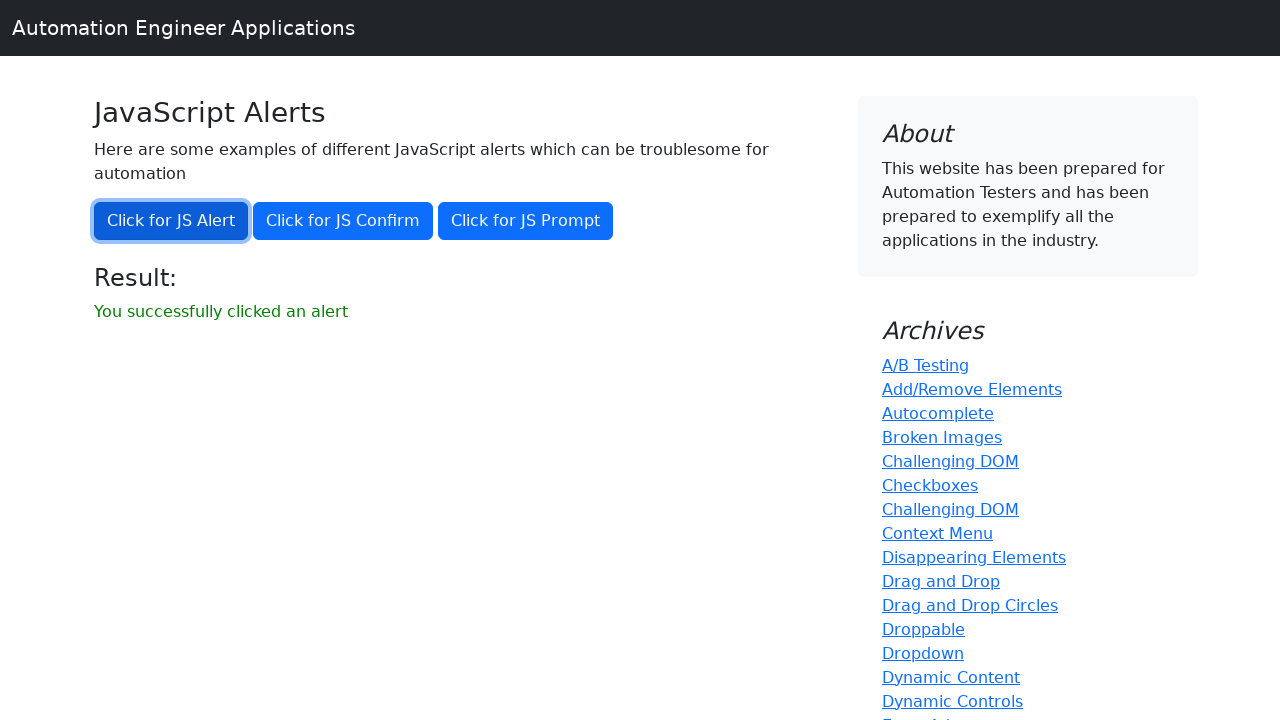

Result message element loaded
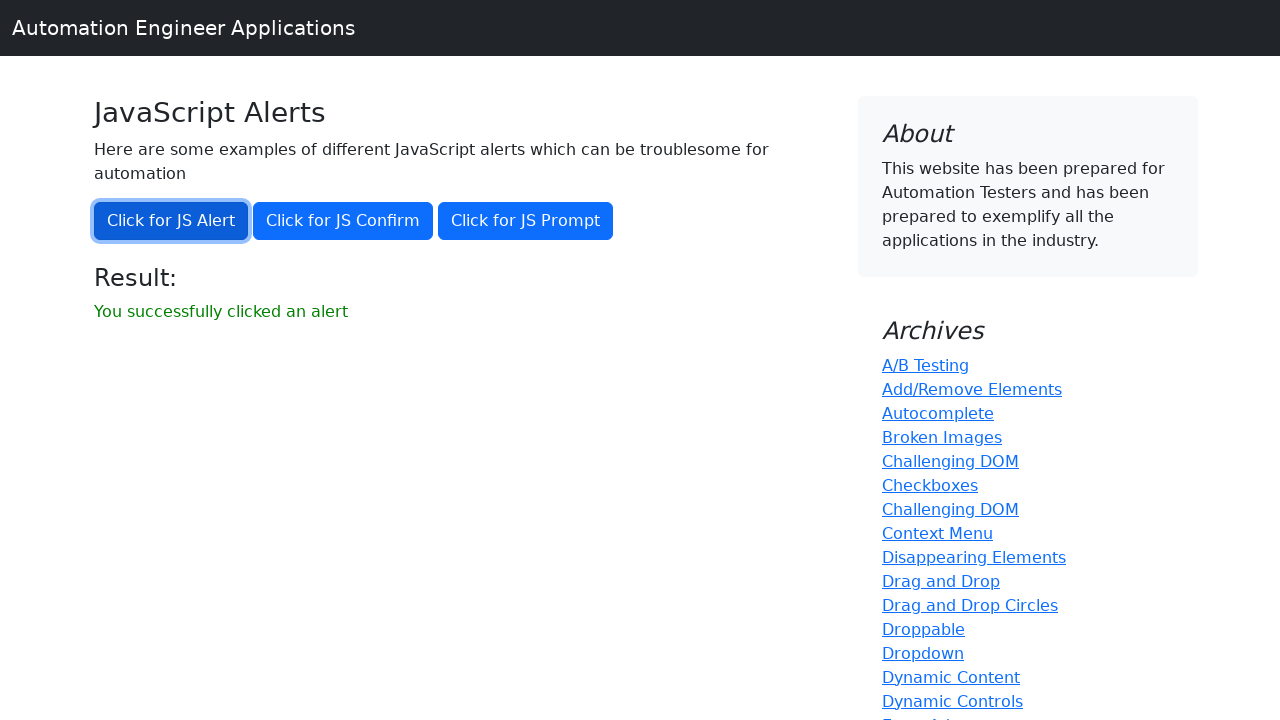

Retrieved result text: 'You successfully clicked an alert'
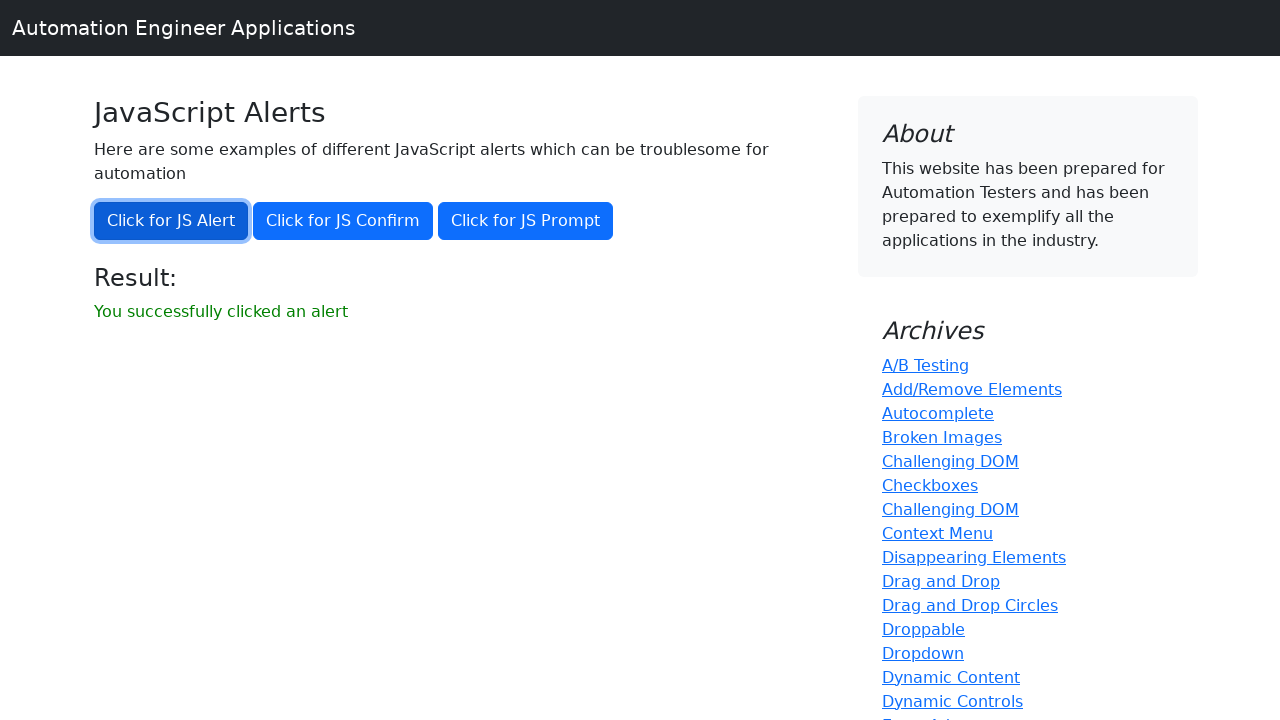

Verified result message displays 'You successfully clicked an alert'
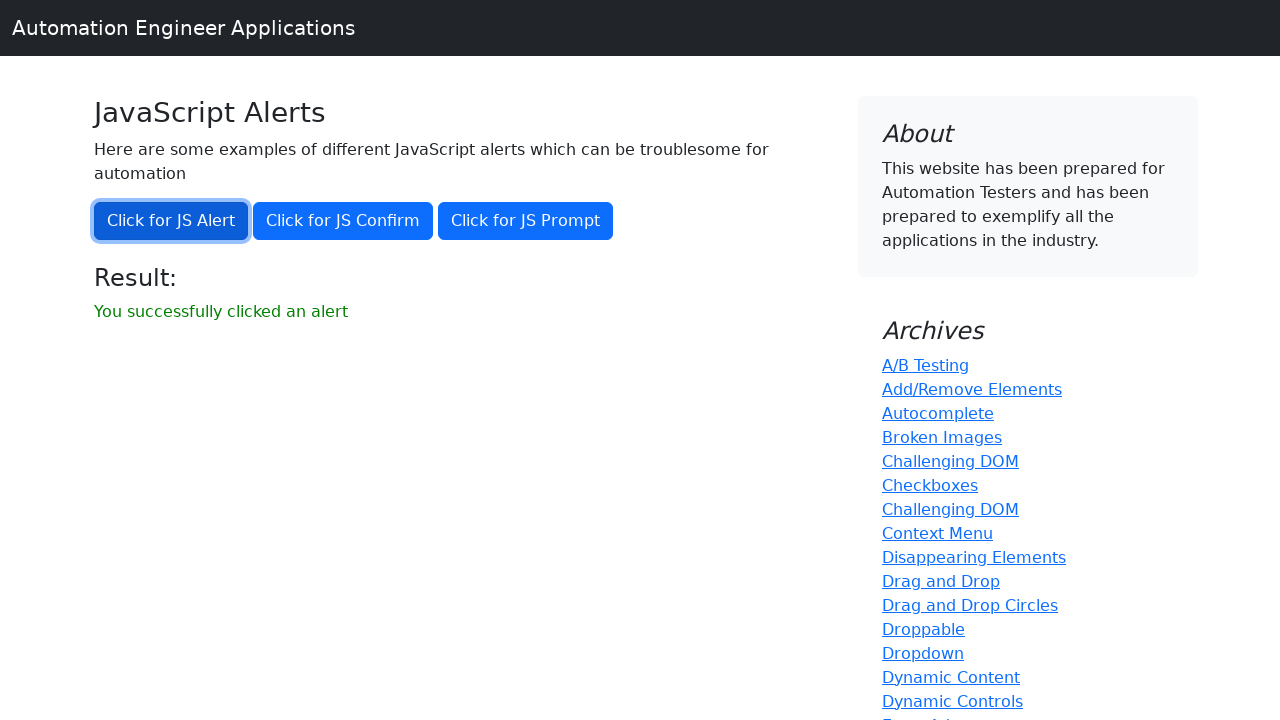

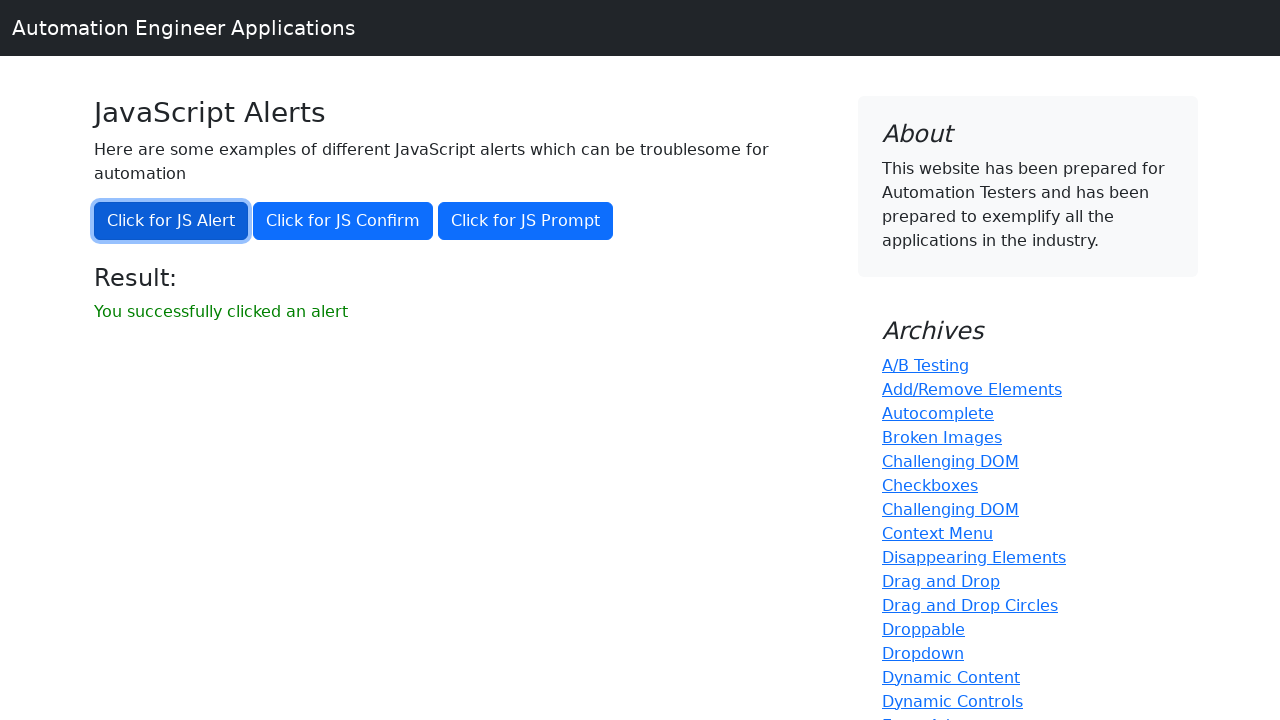